Tests JavaScript Confirm dialog by clicking the second alert button, dismissing (Cancel) the confirm dialog, and verifying the result text shows "You clicked: Cancel"

Starting URL: https://the-internet.herokuapp.com/javascript_alerts

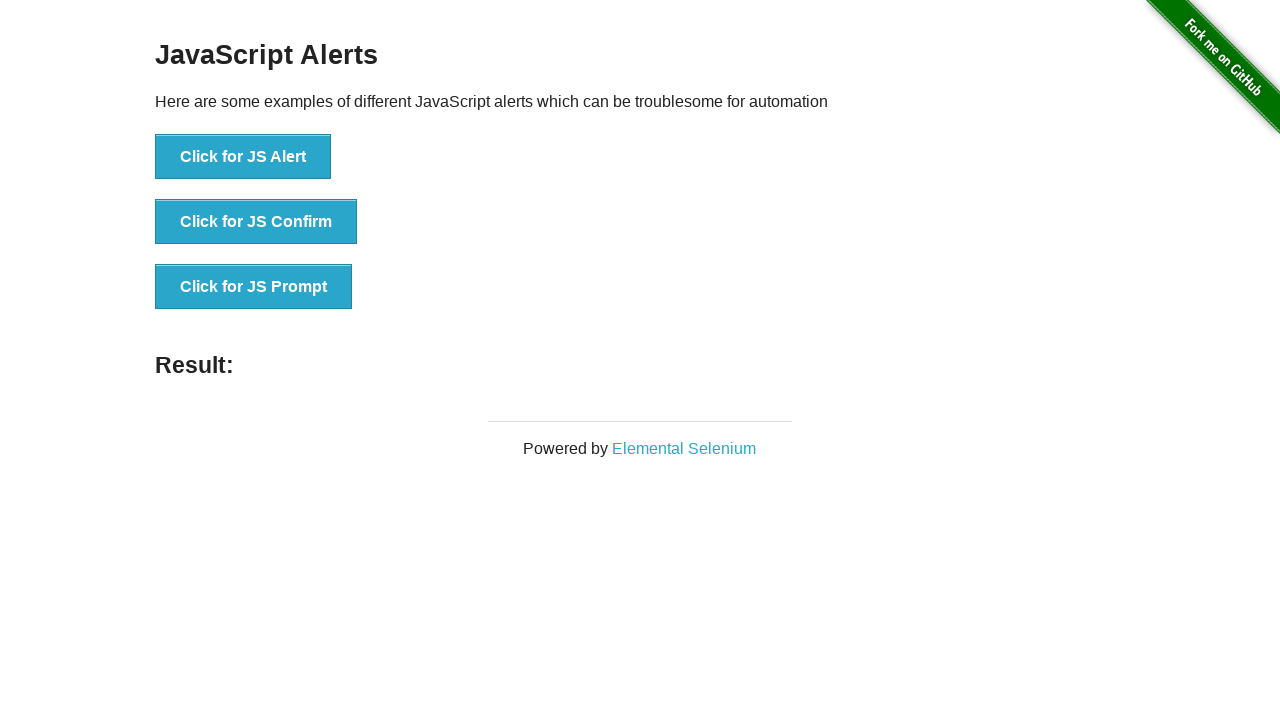

Navigated to JavaScript alerts page
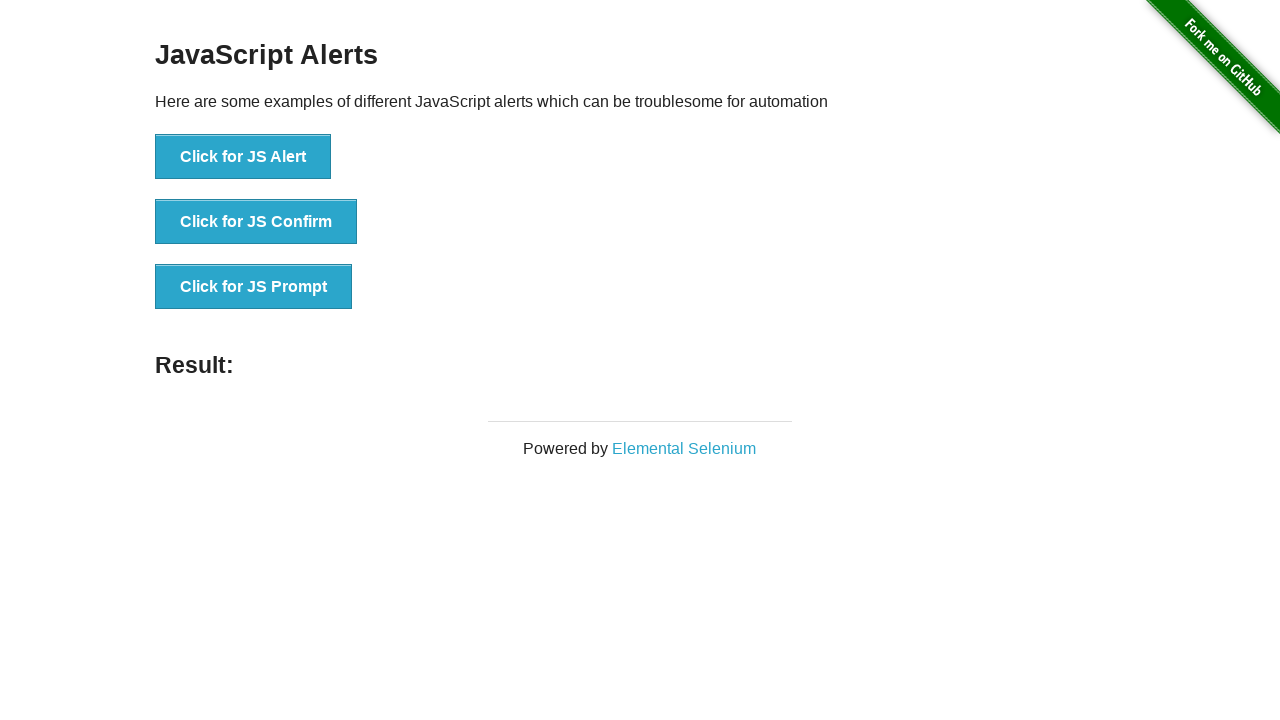

Set up dialog handler to dismiss confirm dialogs
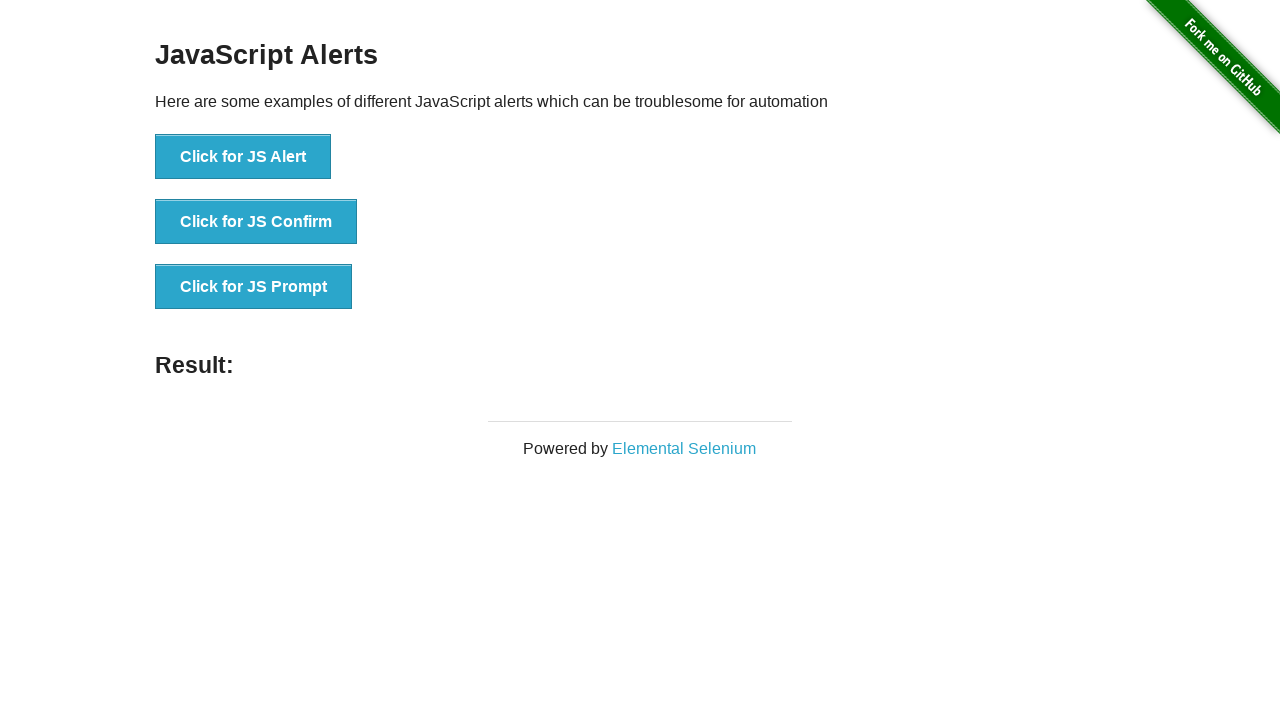

Clicked the JS Confirm button at (256, 222) on xpath=//*[text()='Click for JS Confirm']
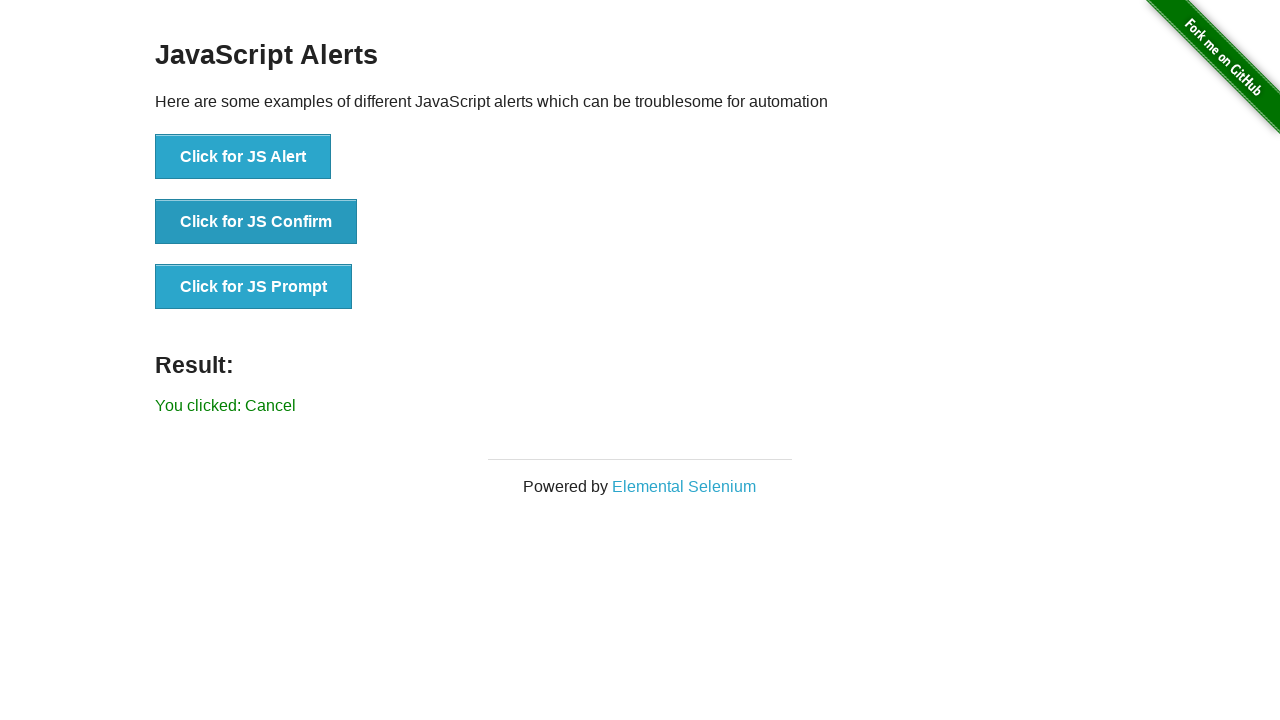

Result element loaded after dismissing confirm dialog
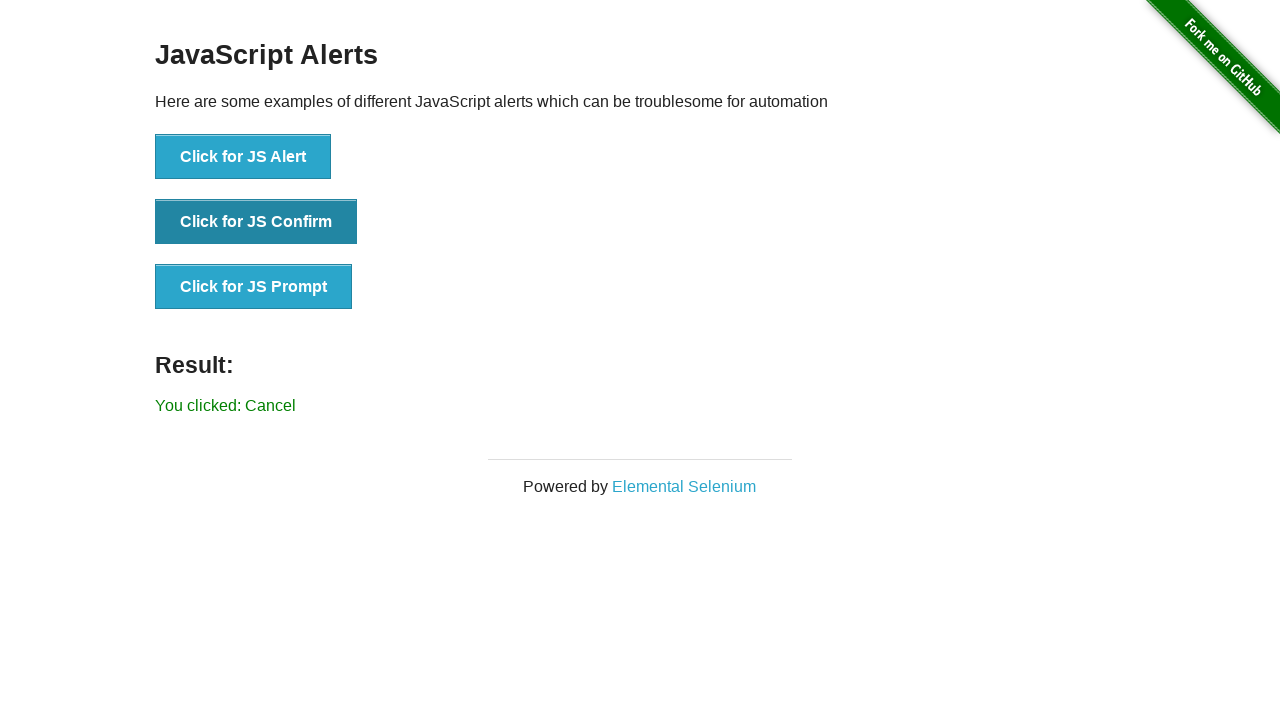

Retrieved result text: 'You clicked: Cancel'
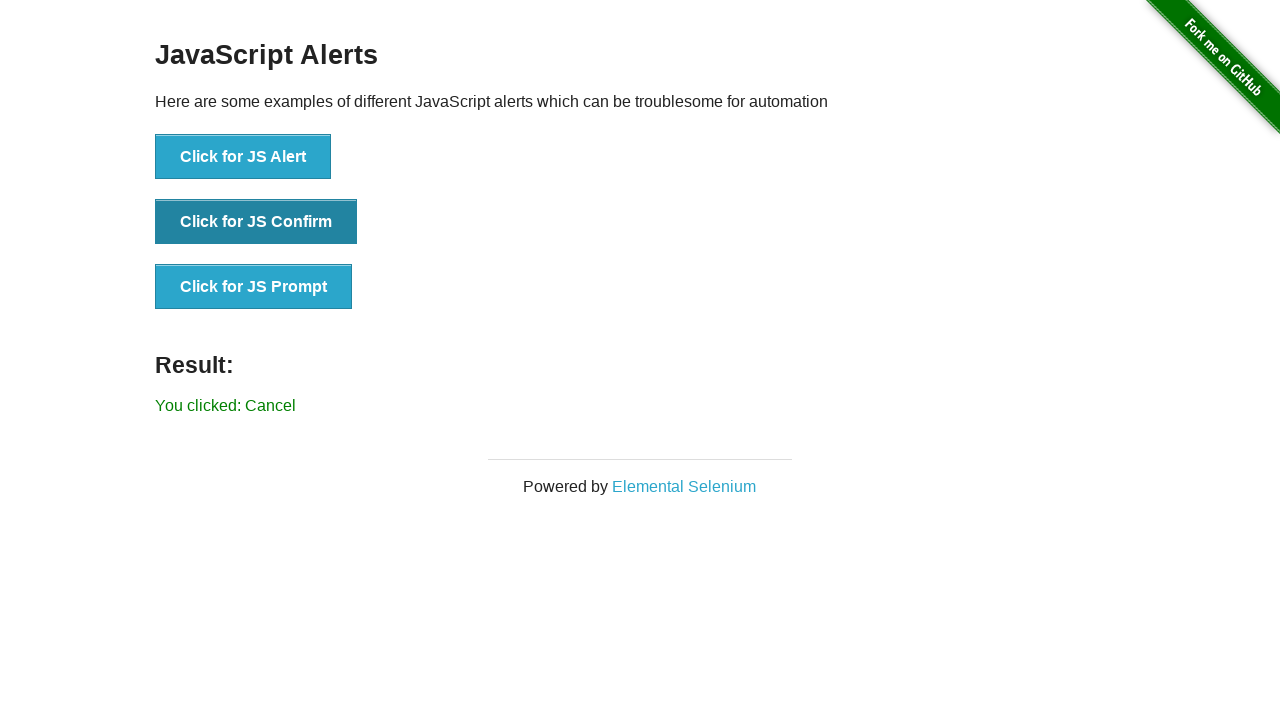

Verified result text shows 'You clicked: Cancel'
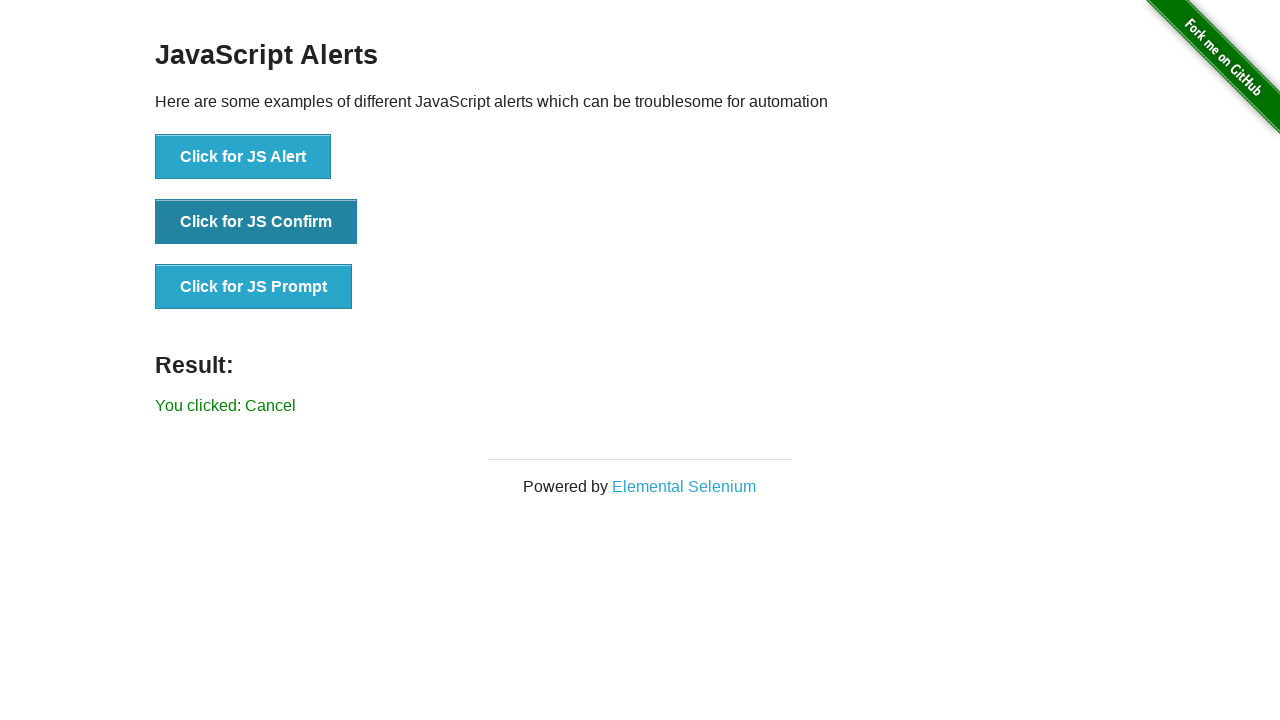

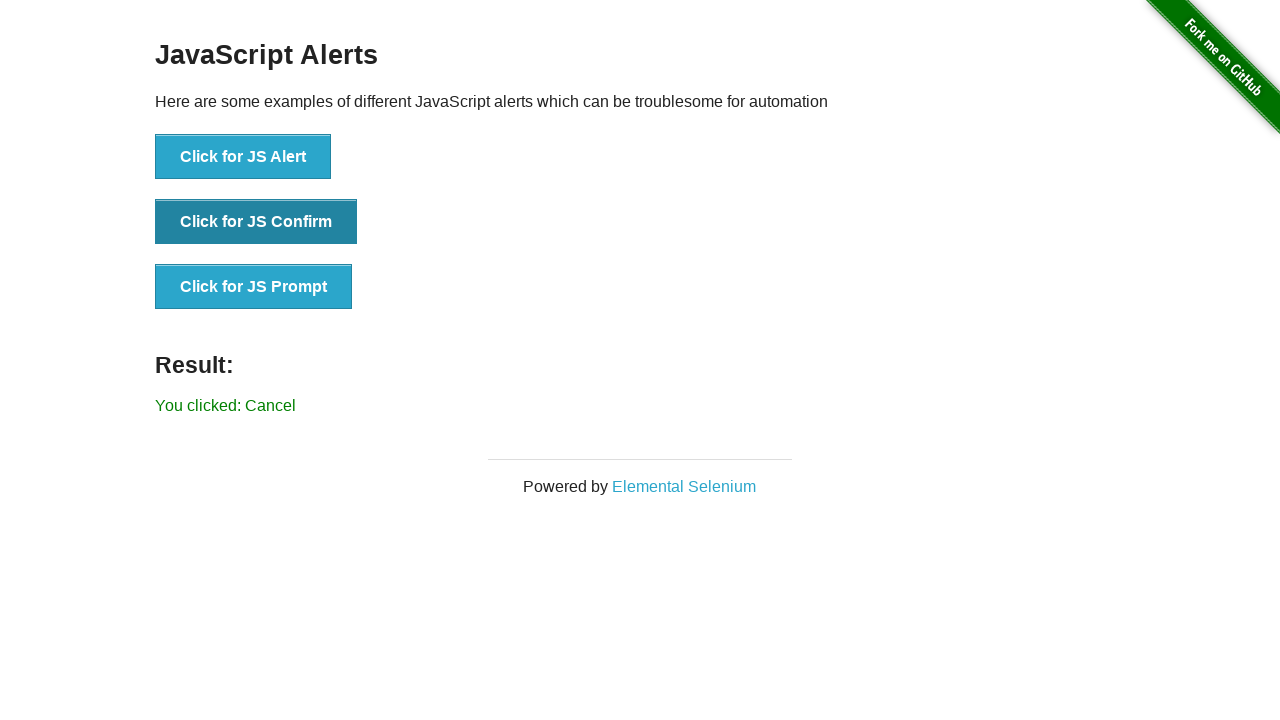